Tests adding a product to cart by searching for Brocolli, incrementing quantity, and clicking add to cart button

Starting URL: https://rahulshettyacademy.com/seleniumPractise/#/

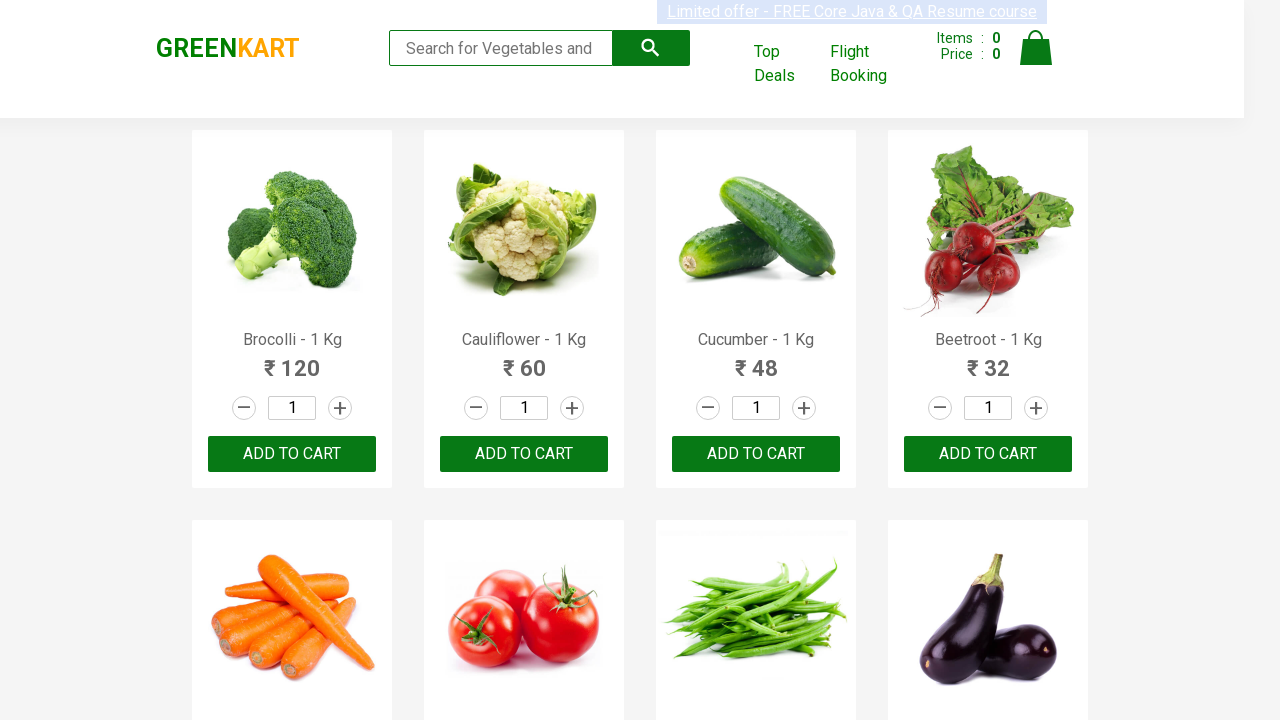

Filled search box with 'Brocolli' on .search-keyword
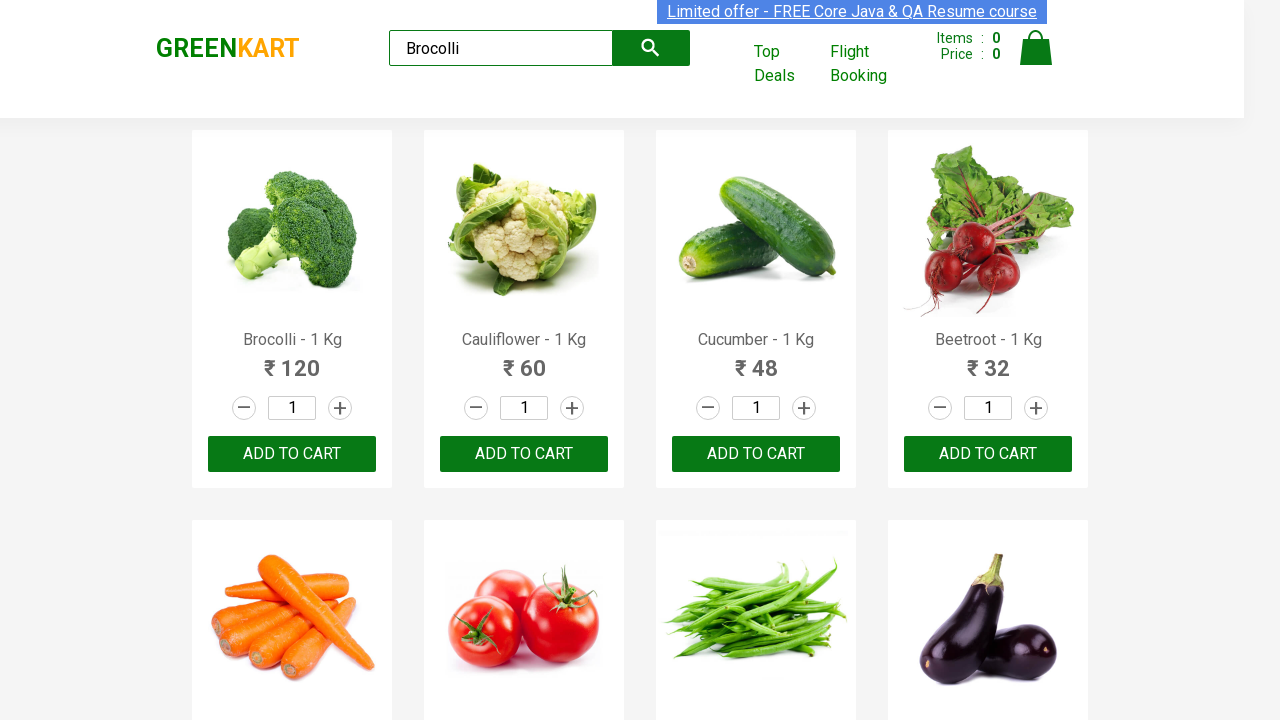

Clicked search button to find Brocolli at (651, 48) on .search-button
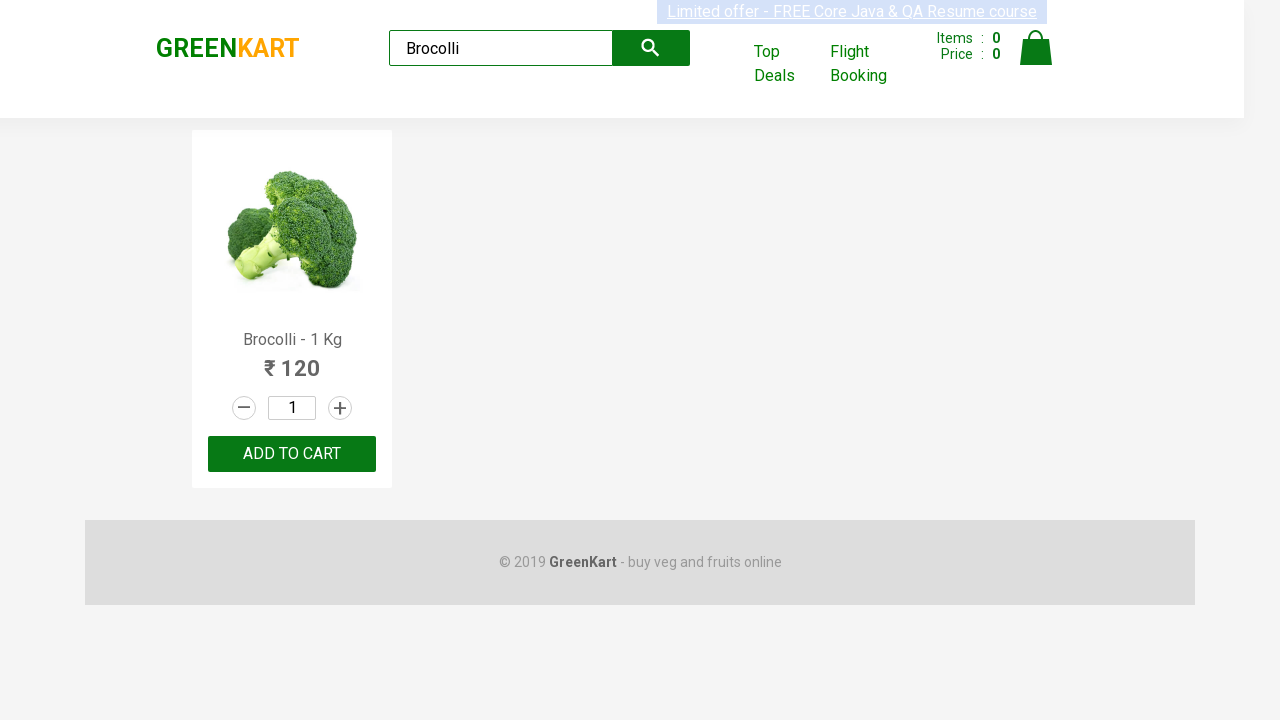

Search results loaded and increment button is visible
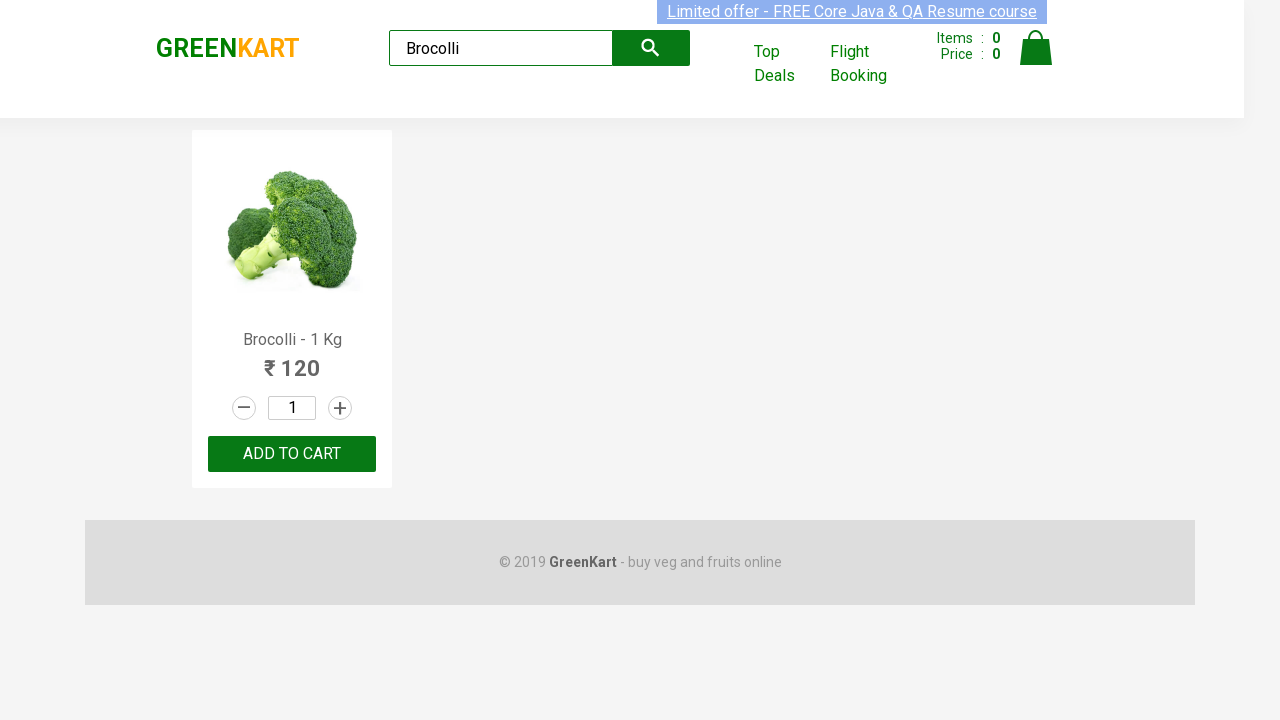

Clicked increment button to increase Brocolli quantity at (340, 408) on :nth-child(1) > .stepper-input > .increment
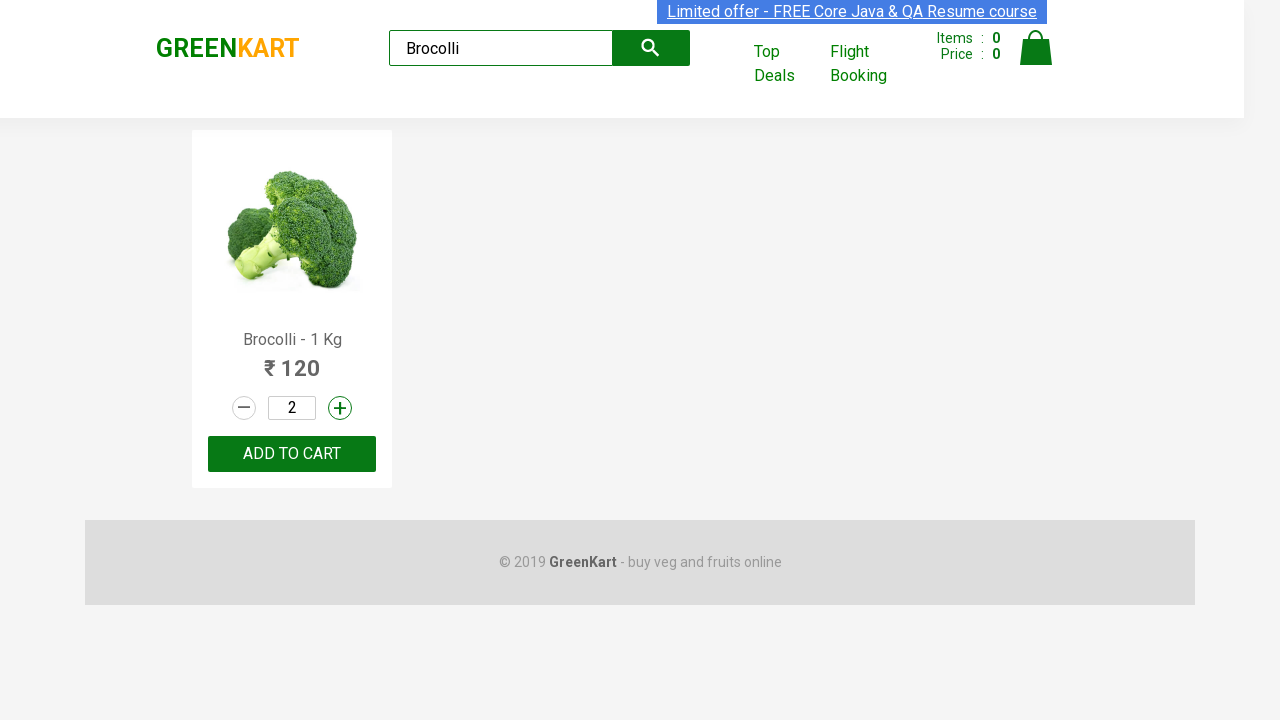

Clicked add to cart button at (292, 454) on .product-action > button
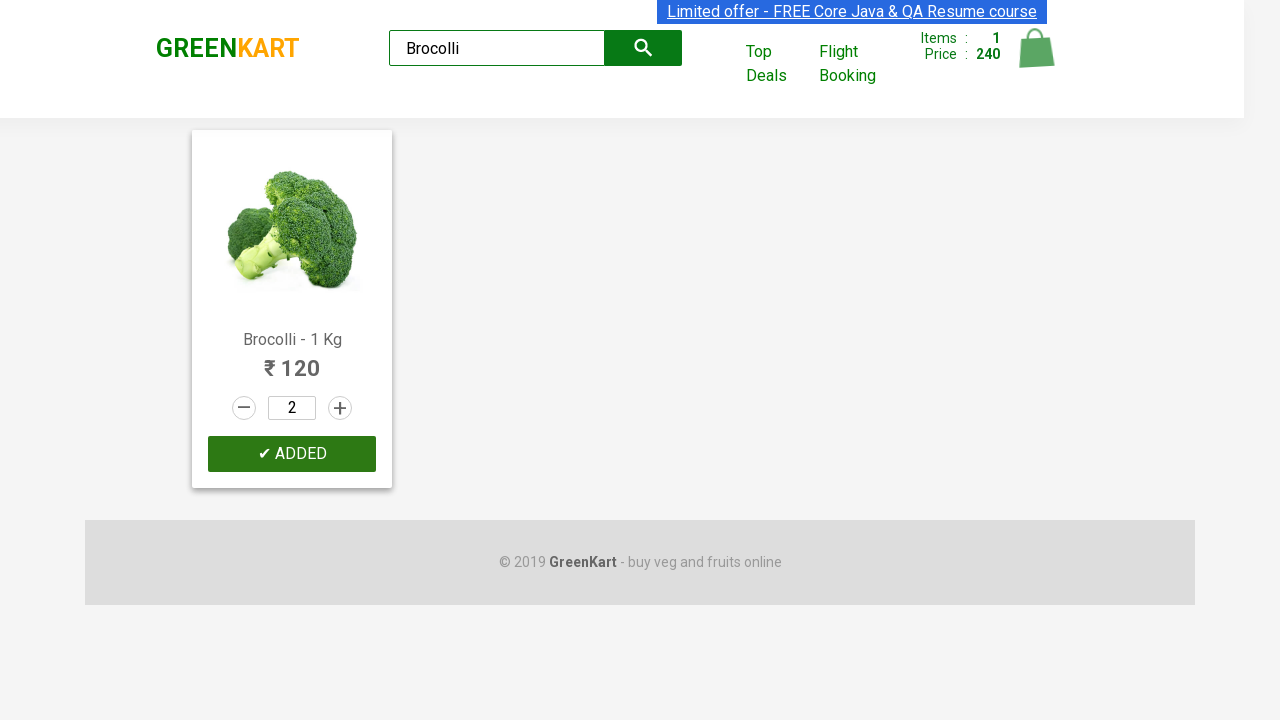

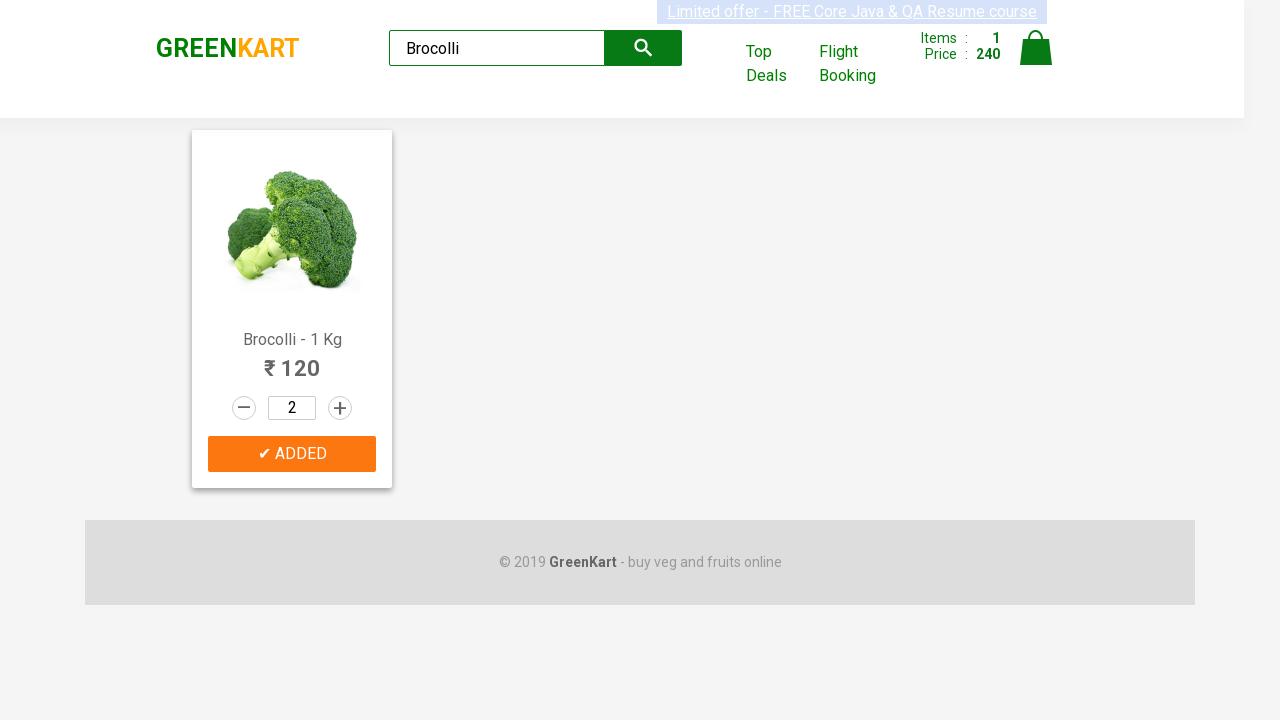